Tests that clicking GAME START button when not logged in redirects to login page

Starting URL: https://maplestory.beanfun.com/main

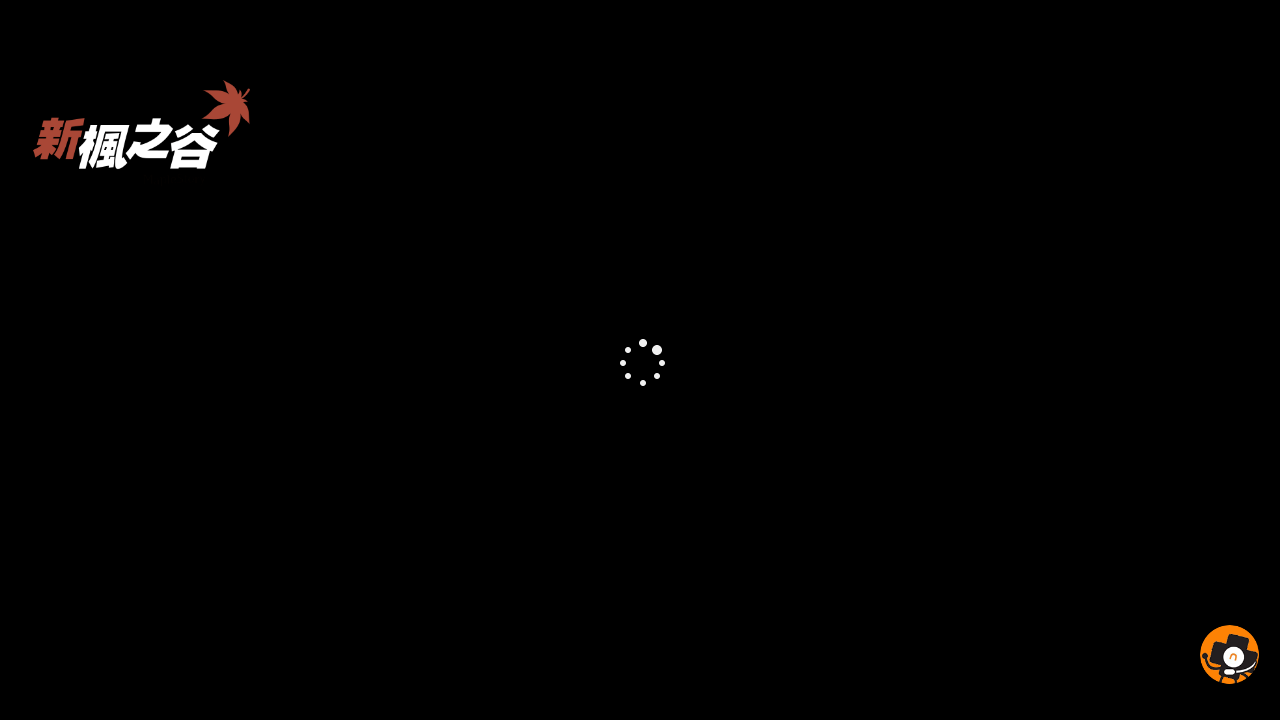

Waited for GAME START button to be visible
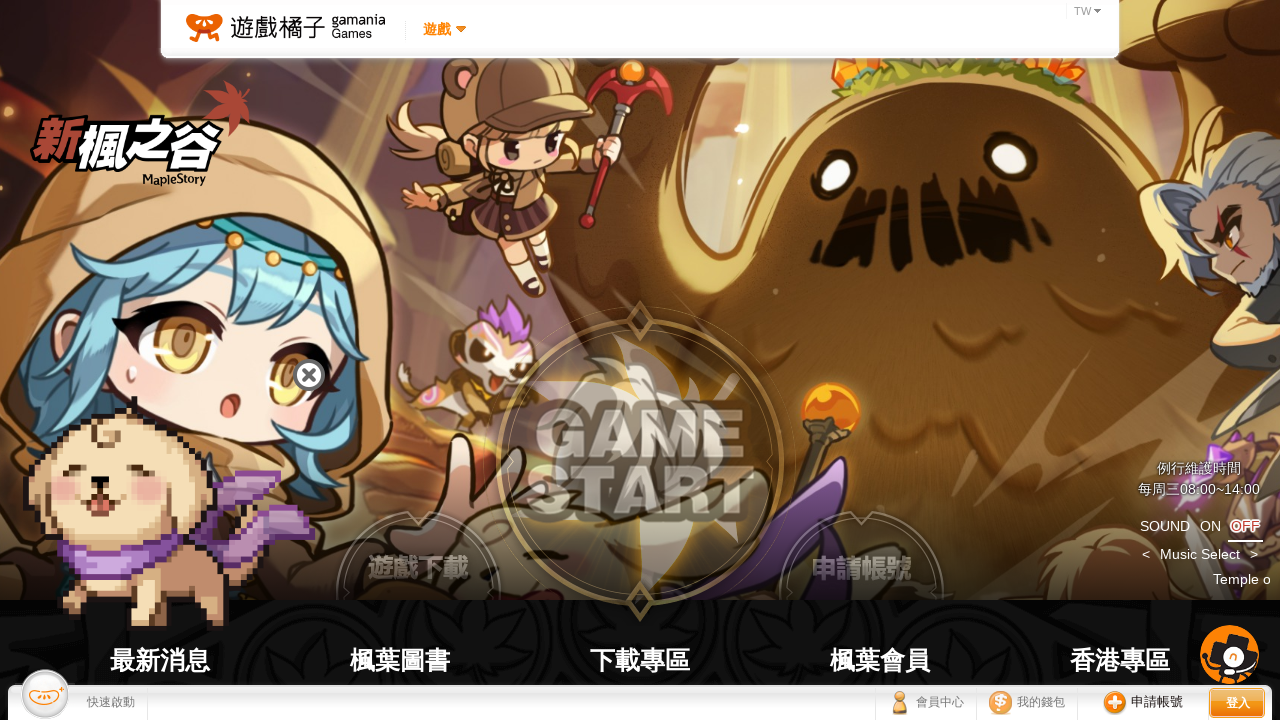

Clicked GAME START button at (640, 461) on .mKv-shortcuts-webstart
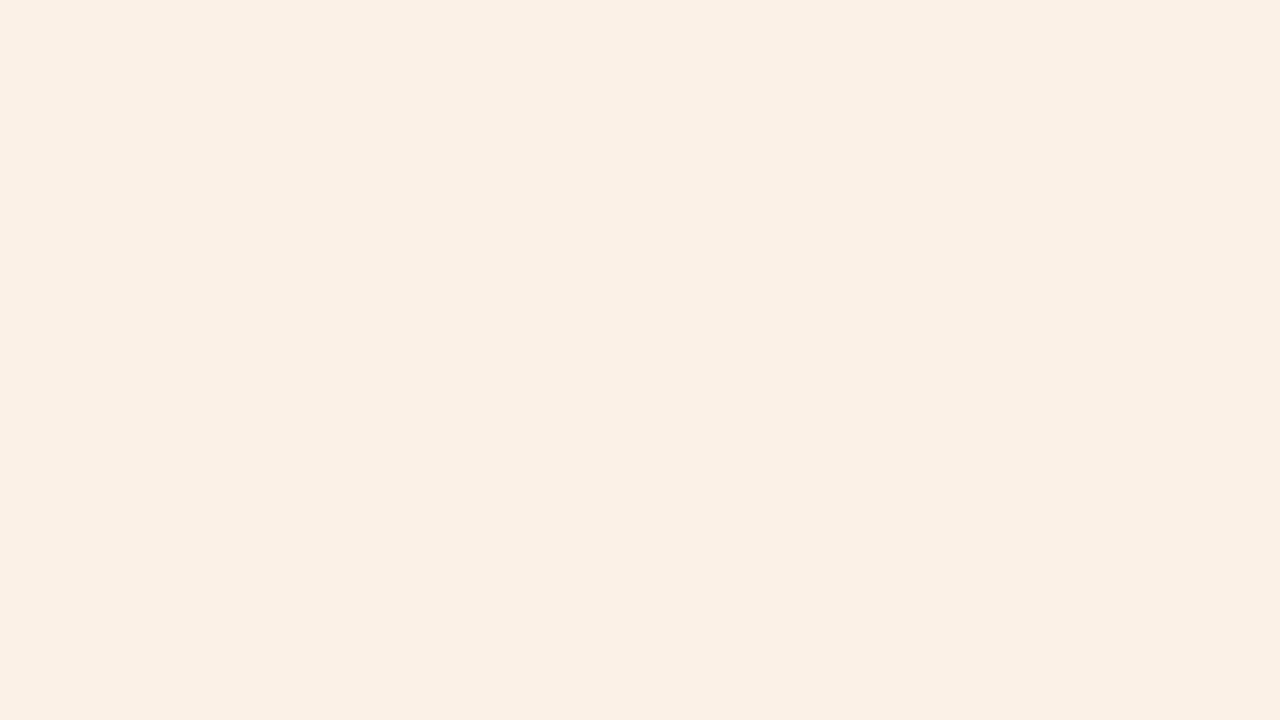

Waited 5 seconds for page navigation
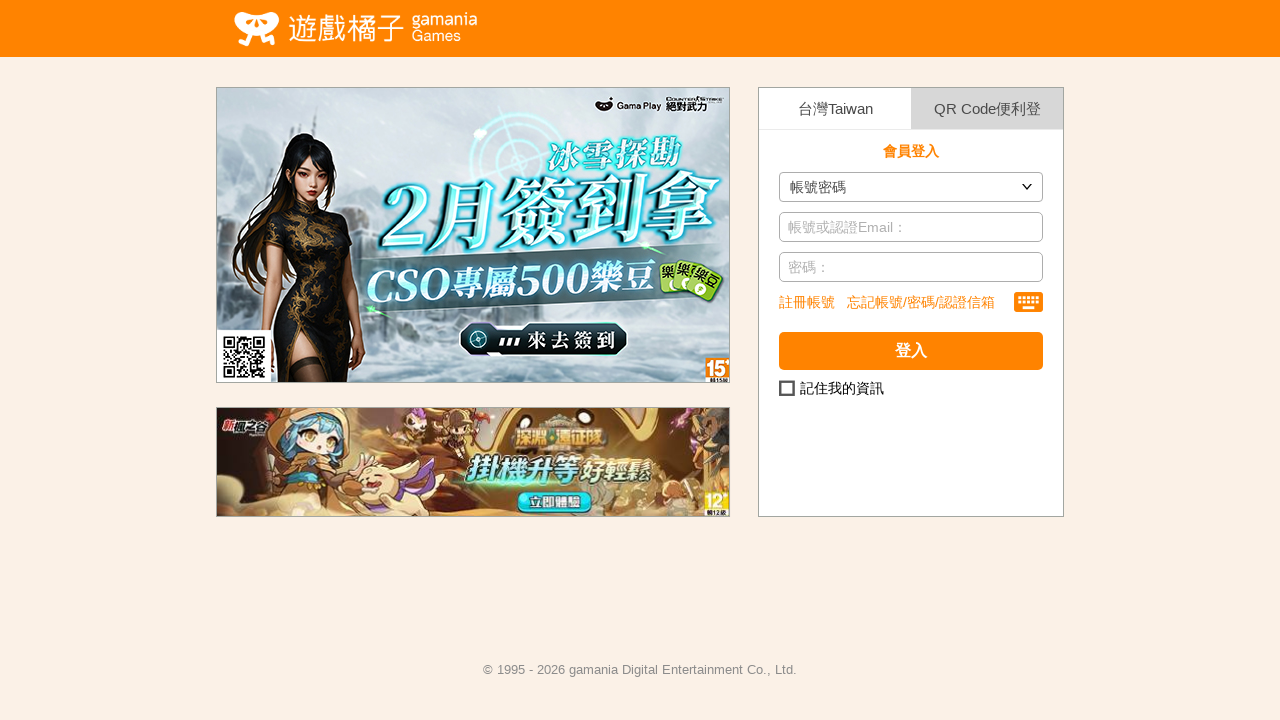

Verified redirect to login page URL
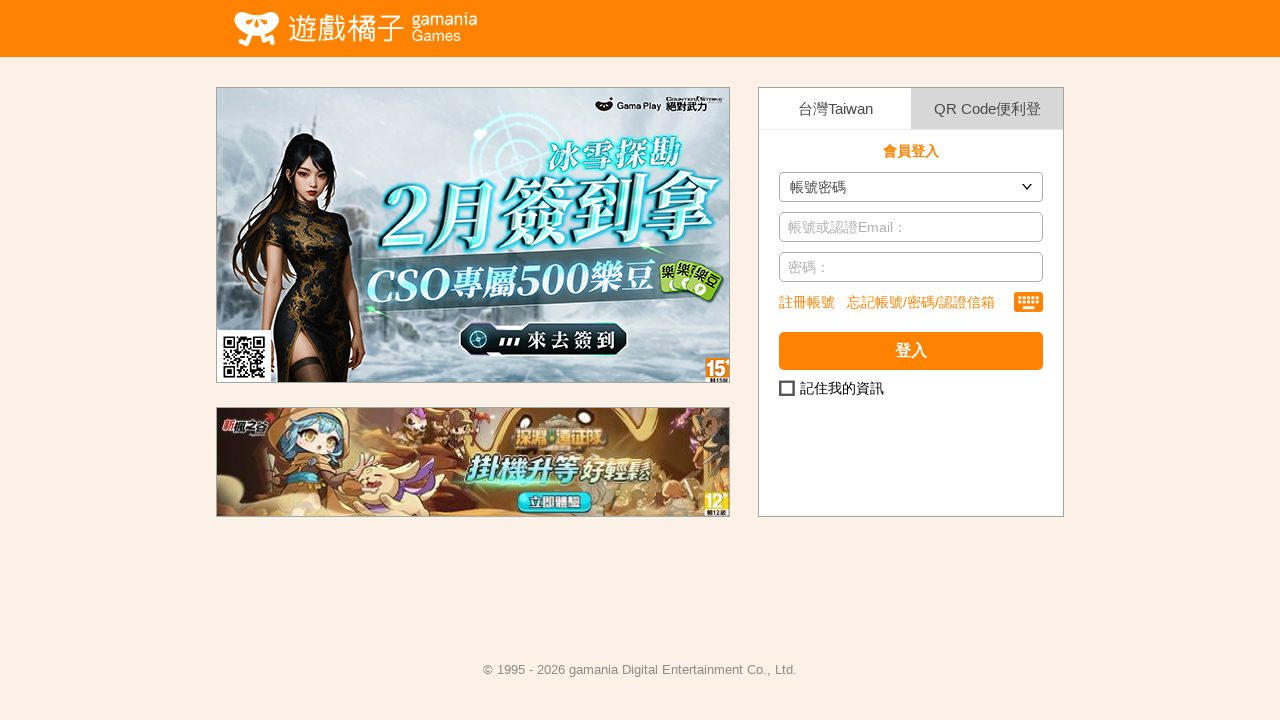

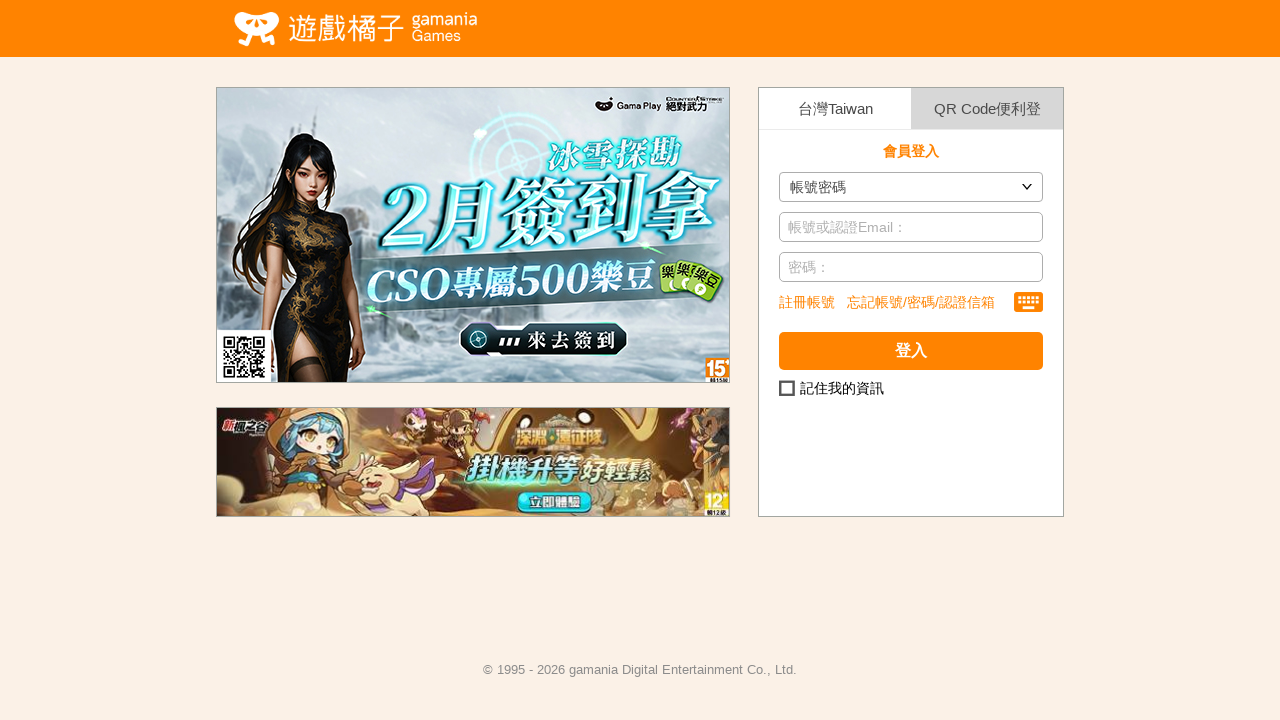